Tests entering a date directly into the date text box by clearing and typing a date string

Starting URL: https://kristinek.github.io/site/examples/actions

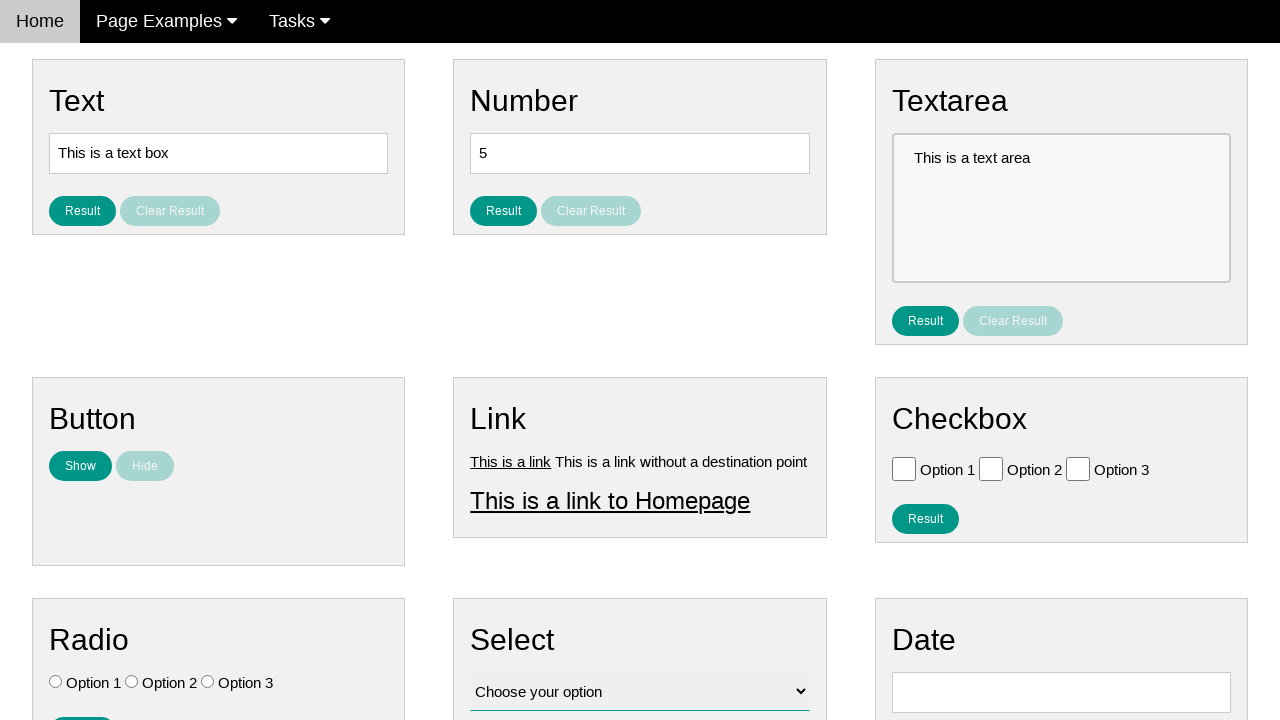

Cleared the date text box on #vfb-8
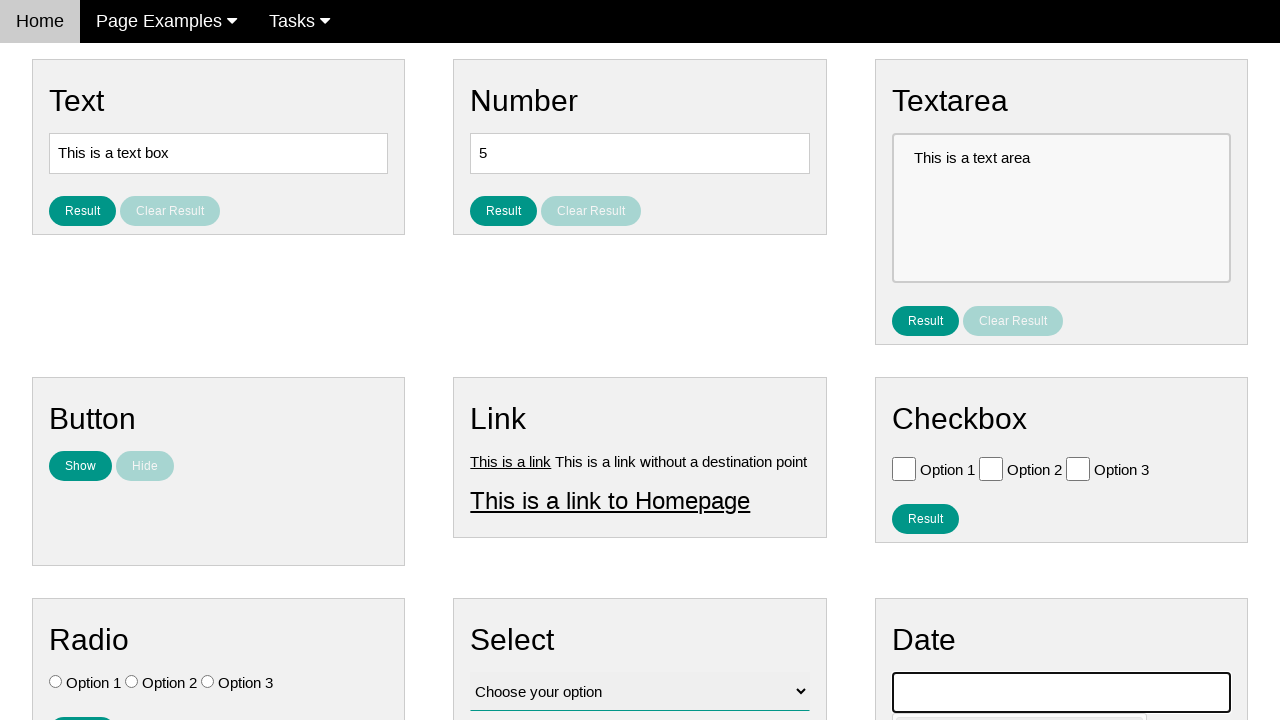

Entered date '12/15/2014' into the date text box on #vfb-8
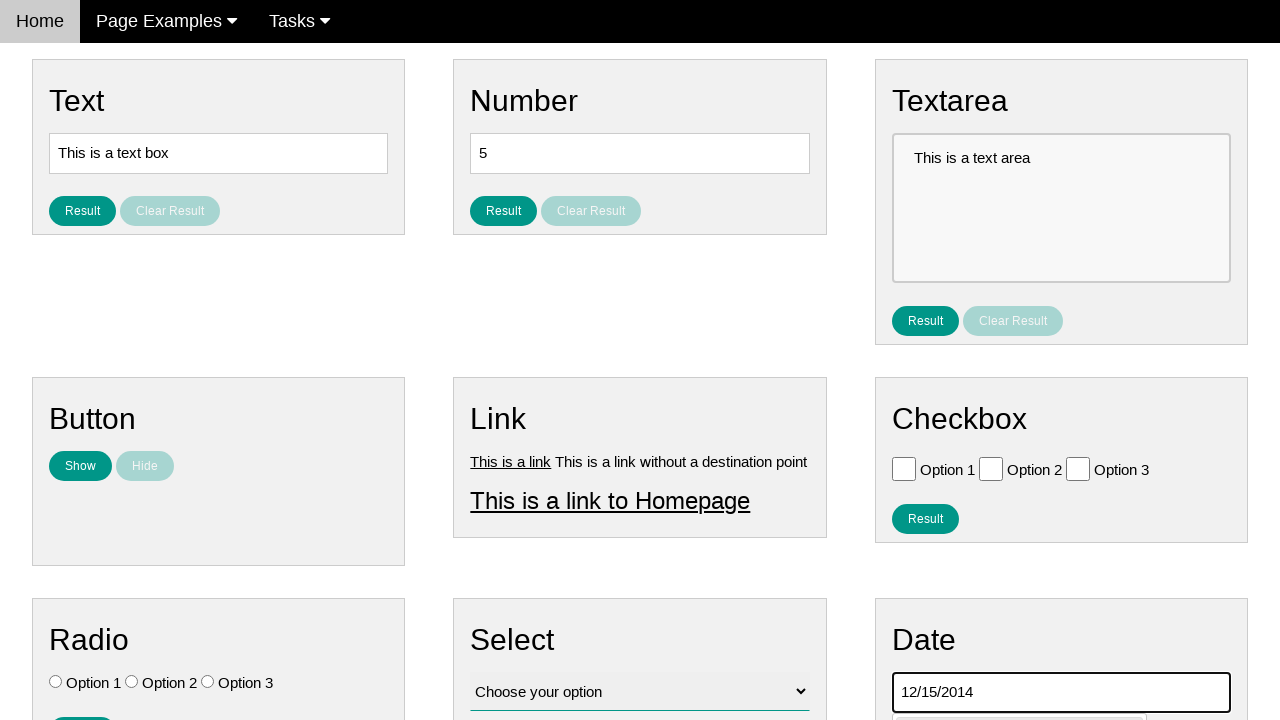

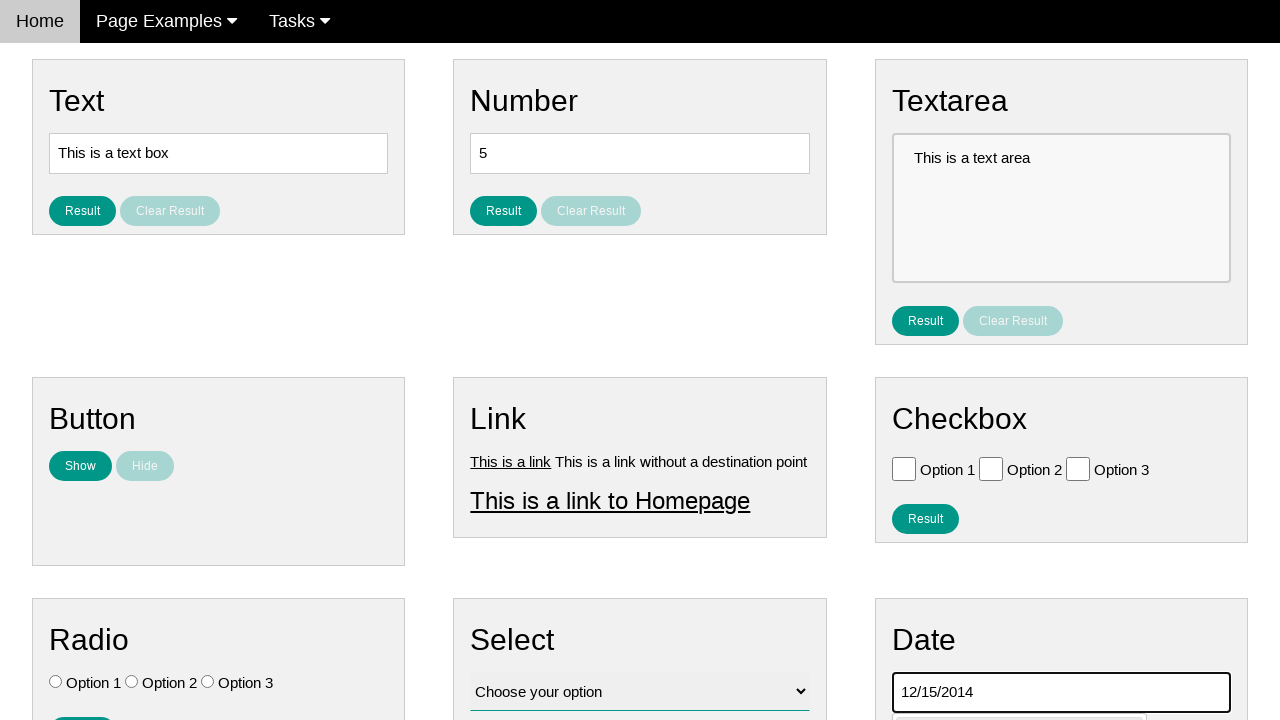